Loads a consultation webpage and verifies that the landing page title element is present, essentially a health check or uptime monitor for the page.

Starting URL: https://consult.publicvoice.co.nz/S2/56/prototype8/

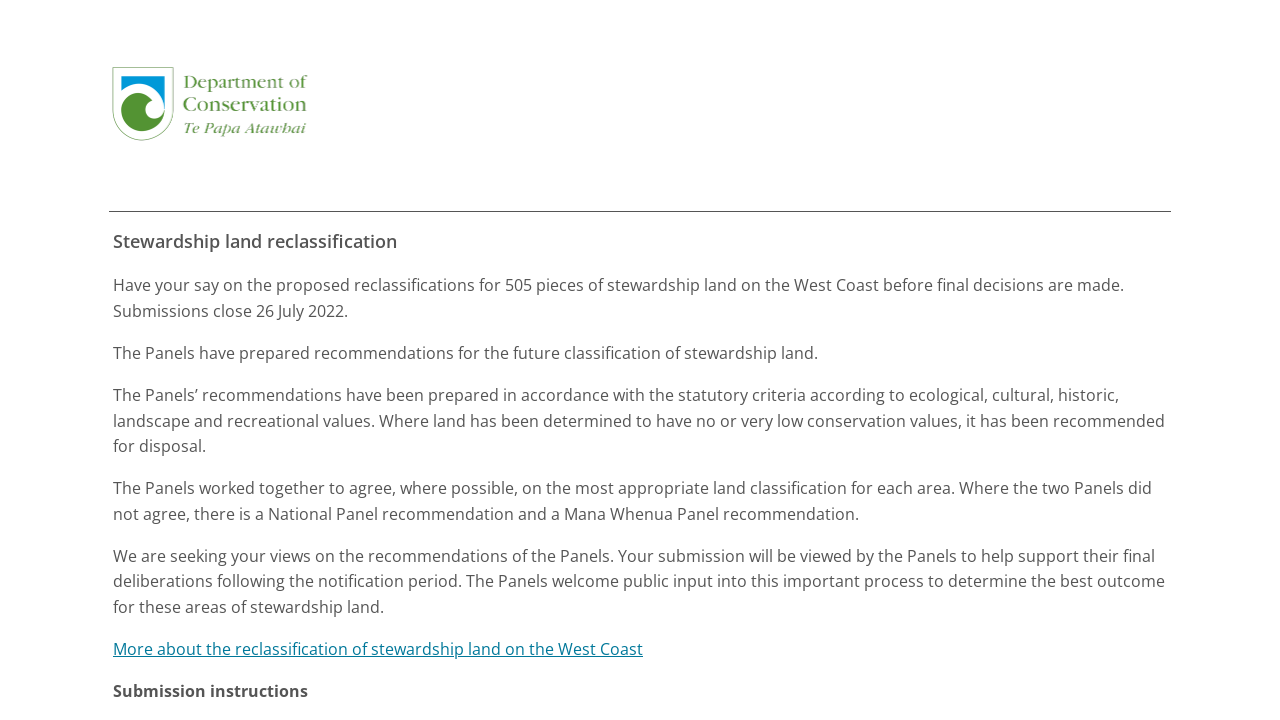

Navigated to consultation webpage
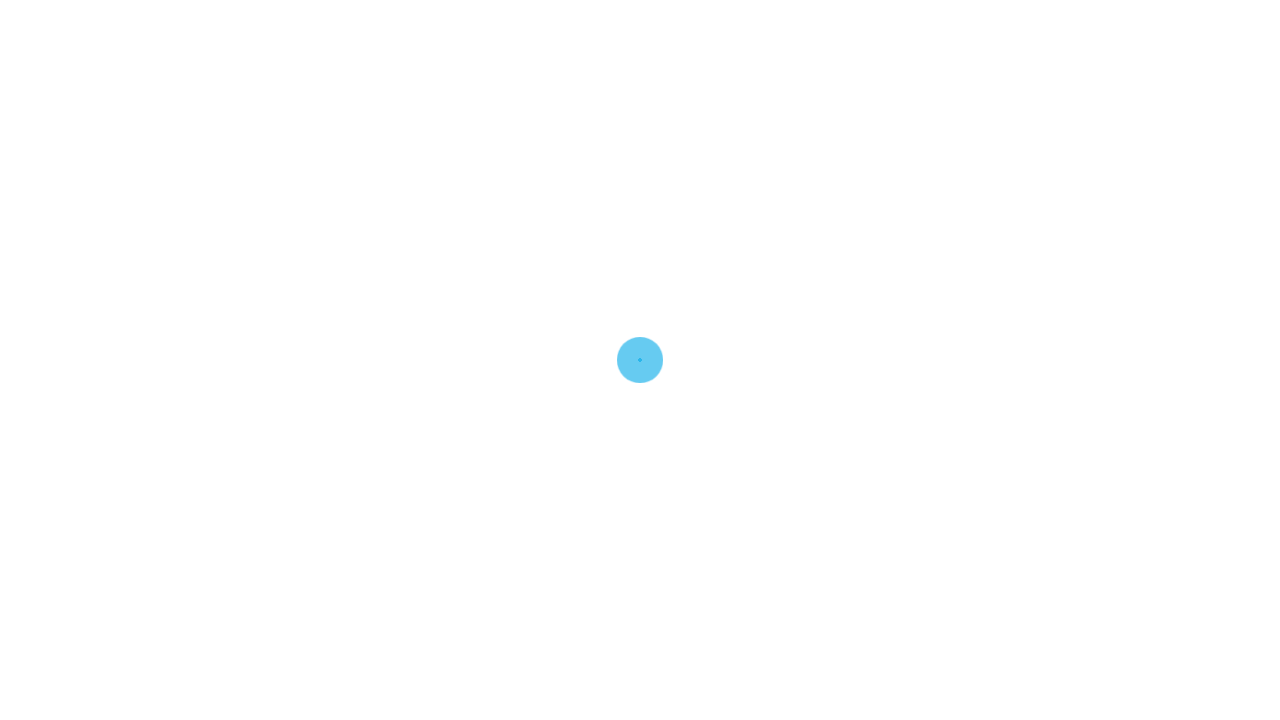

Landing page title element is present - uptime check passed
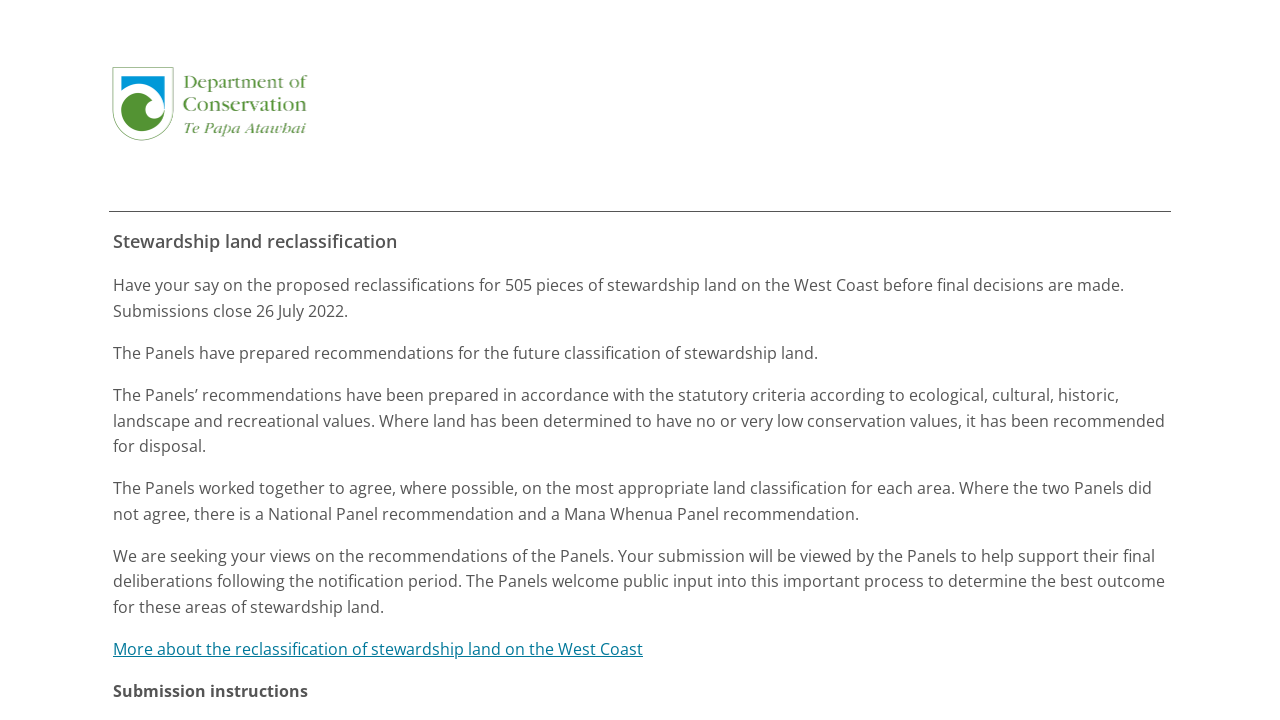

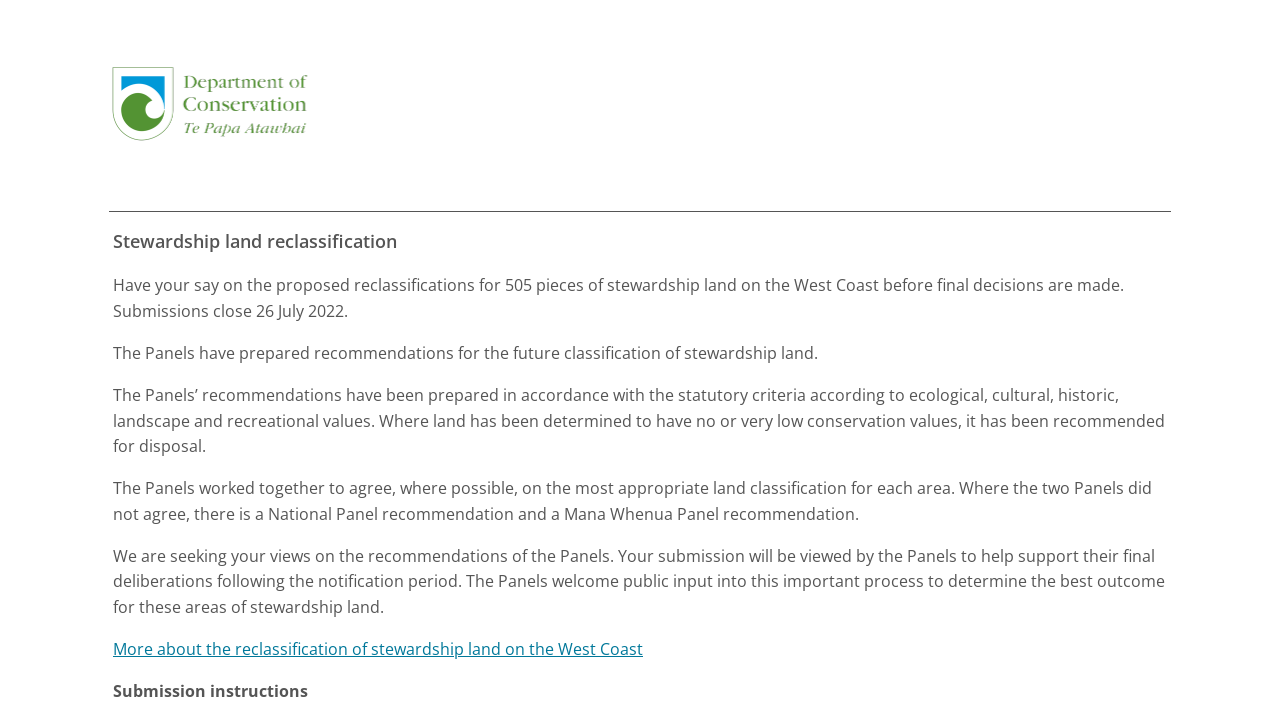